Fills out a complete form with personal details including first name, last name, job title, education level, gender, years of experience, and date, then submits the form.

Starting URL: https://formy-project.herokuapp.com/form

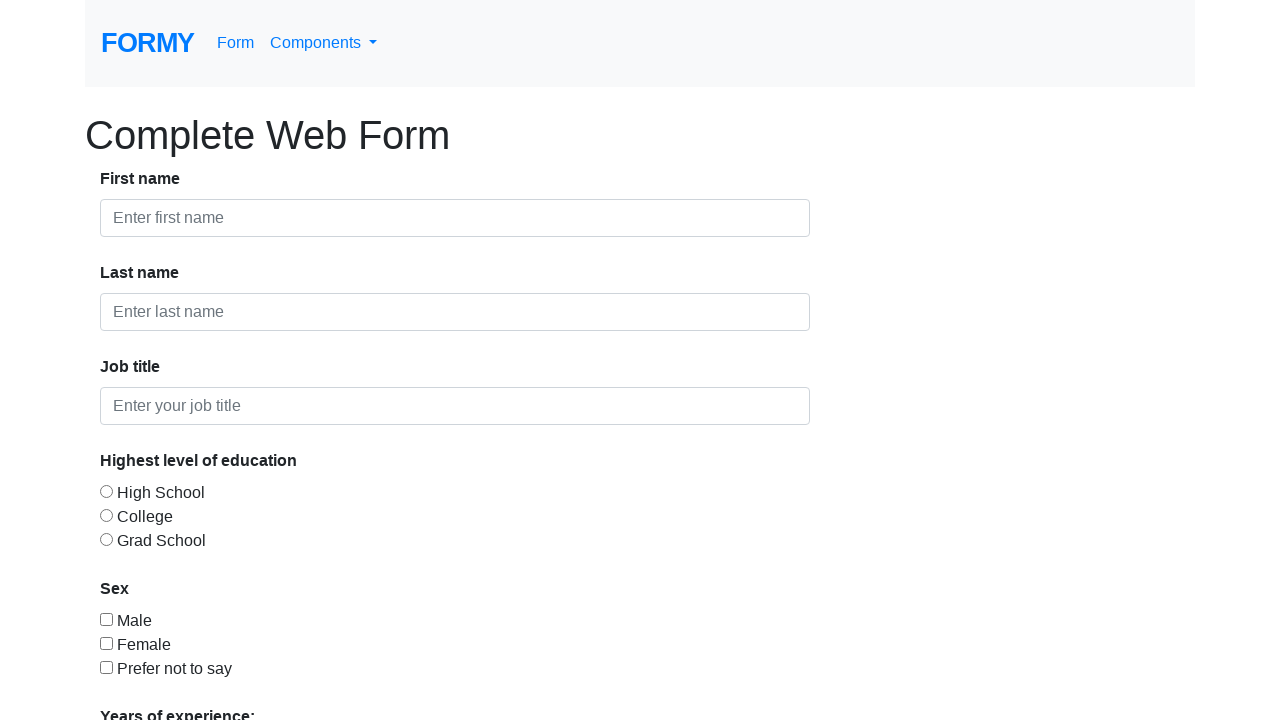

Filled first name field with 'John' on #first-name
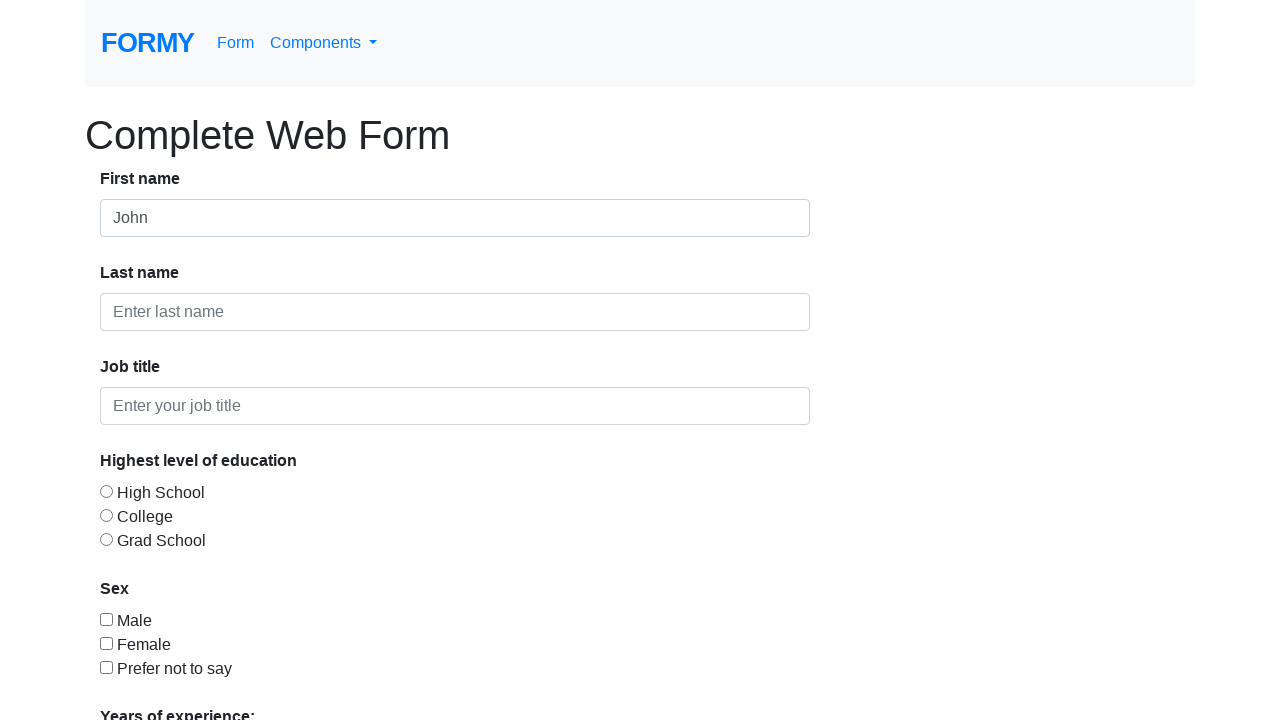

Filled last name field with 'Smith' on #last-name
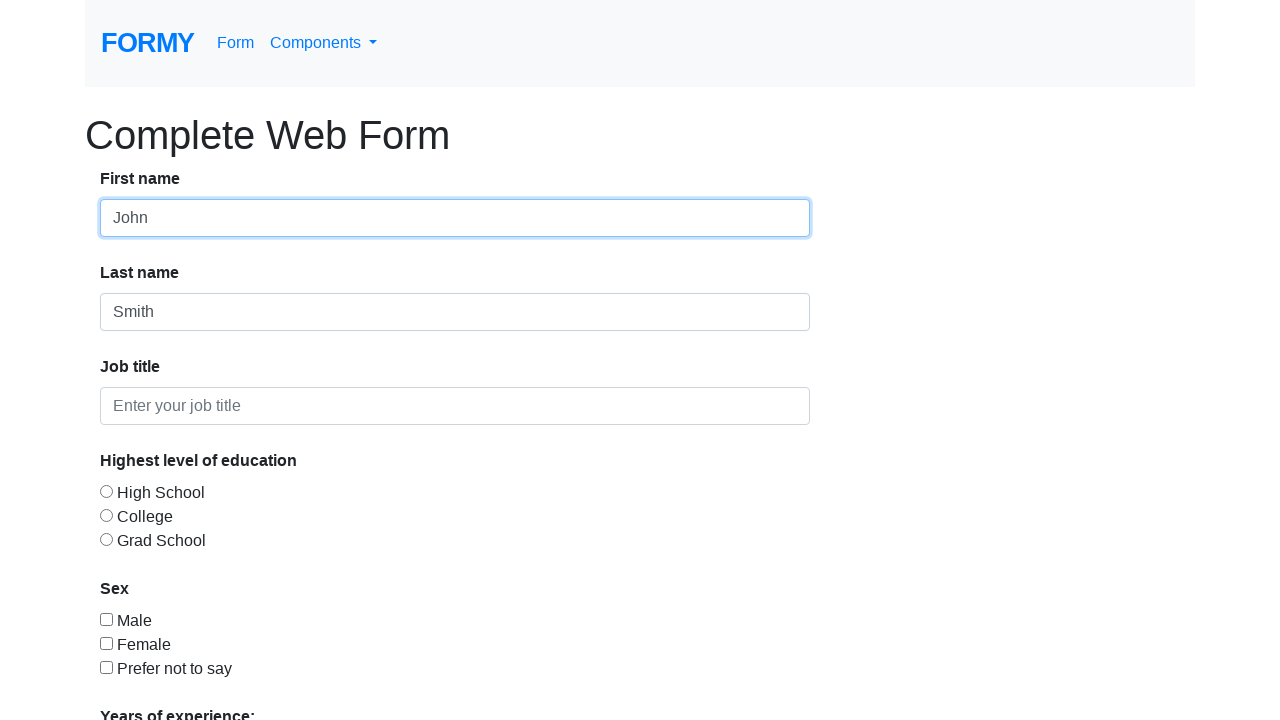

Filled job title field with 'Software Engineer' on #job-title
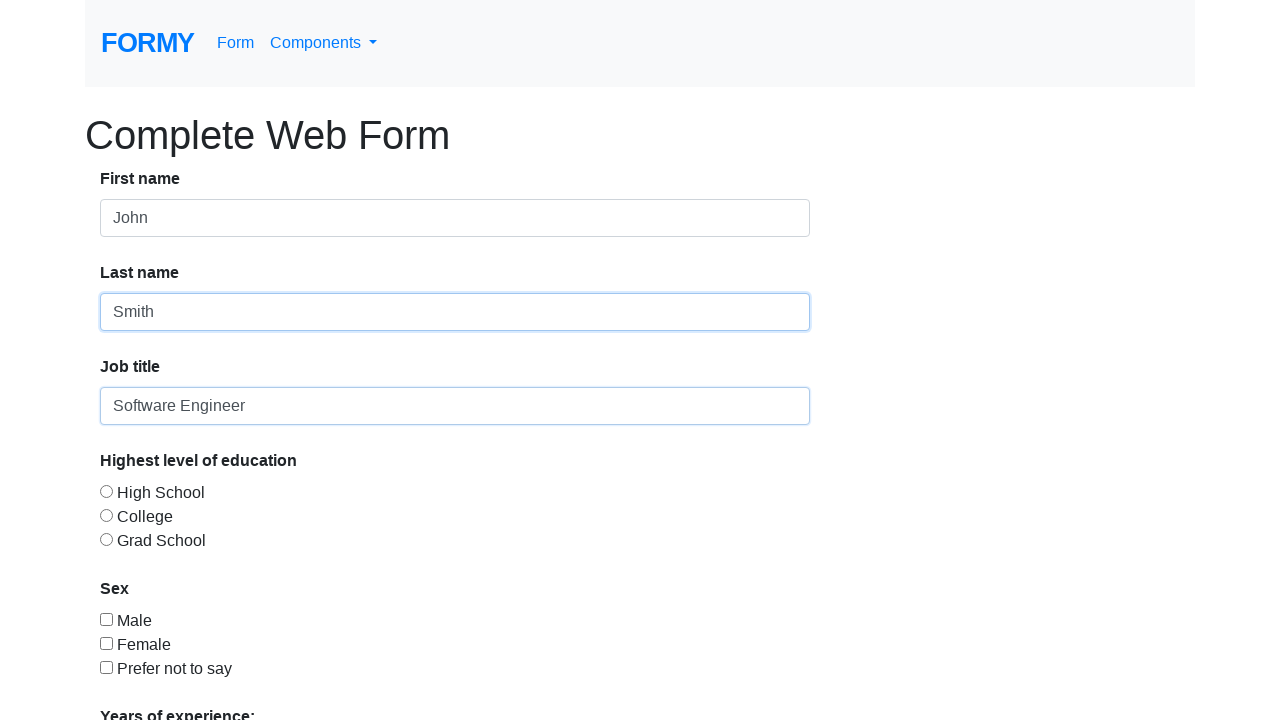

Selected education level - College at (106, 515) on #radio-button-2
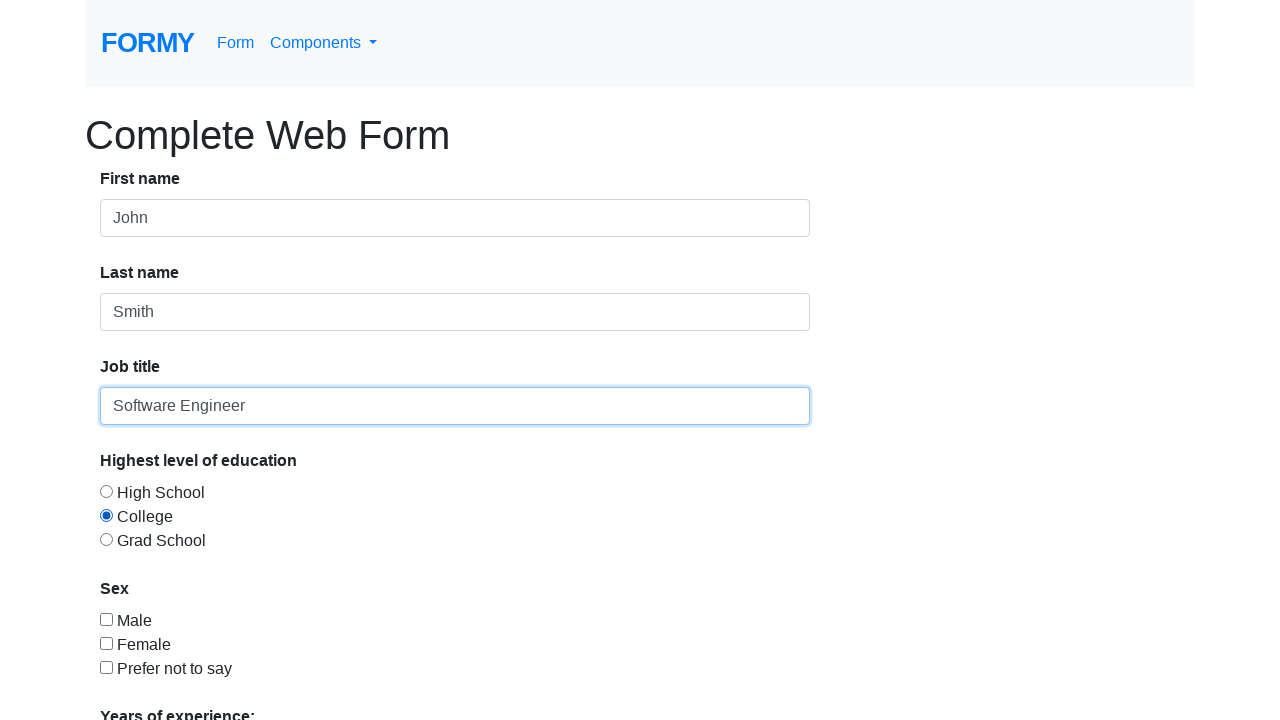

Selected gender - Female at (106, 643) on #checkbox-2
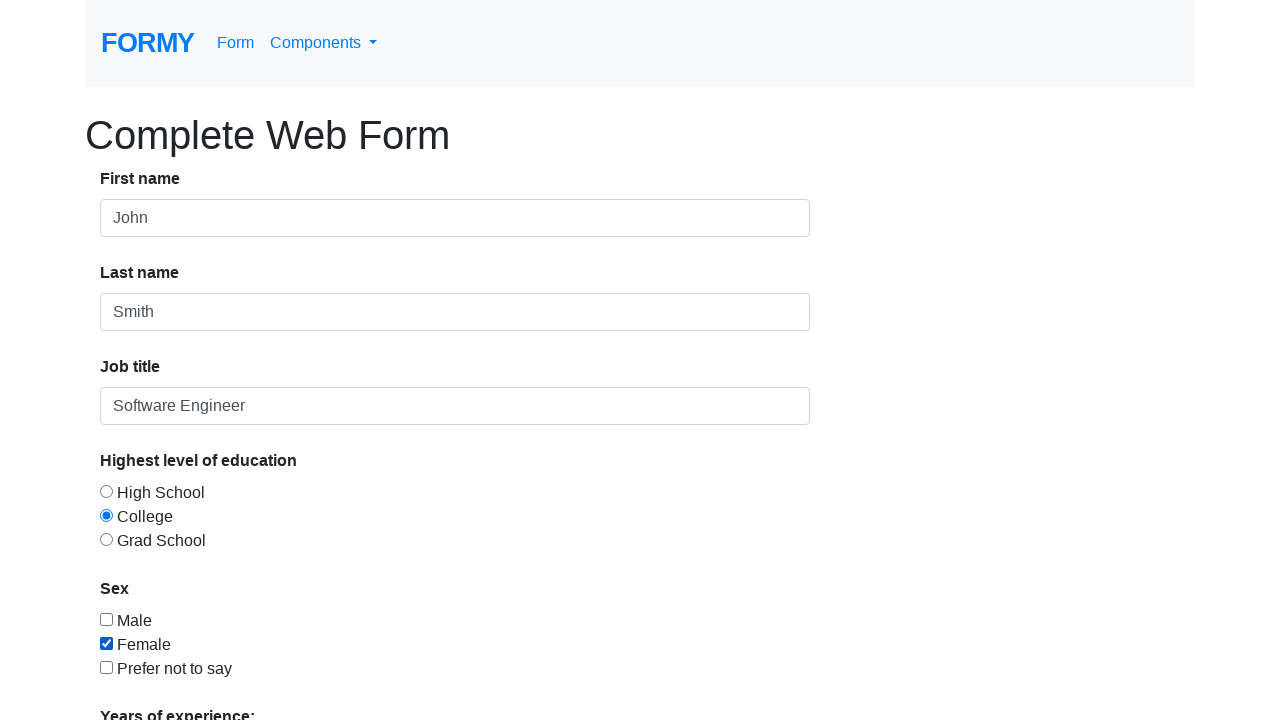

Selected years of experience - 2-4 years on #select-menu
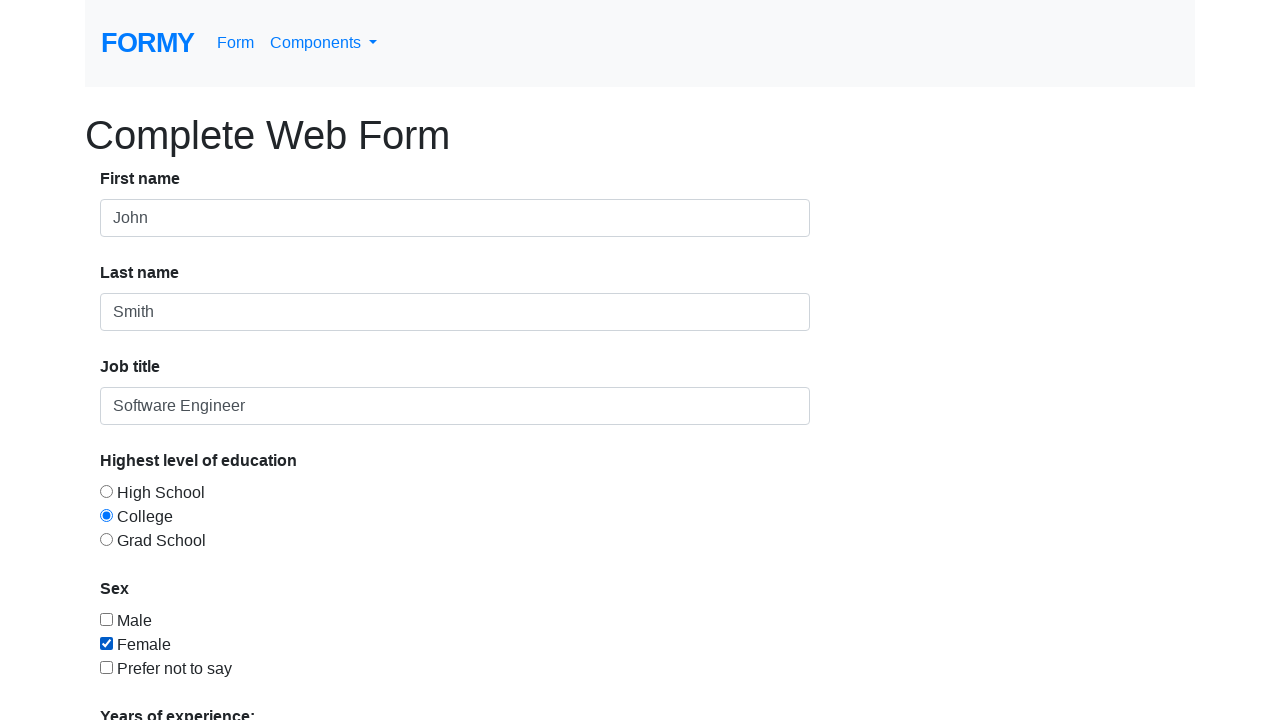

Filled date field with '03/15/2024' on #datepicker
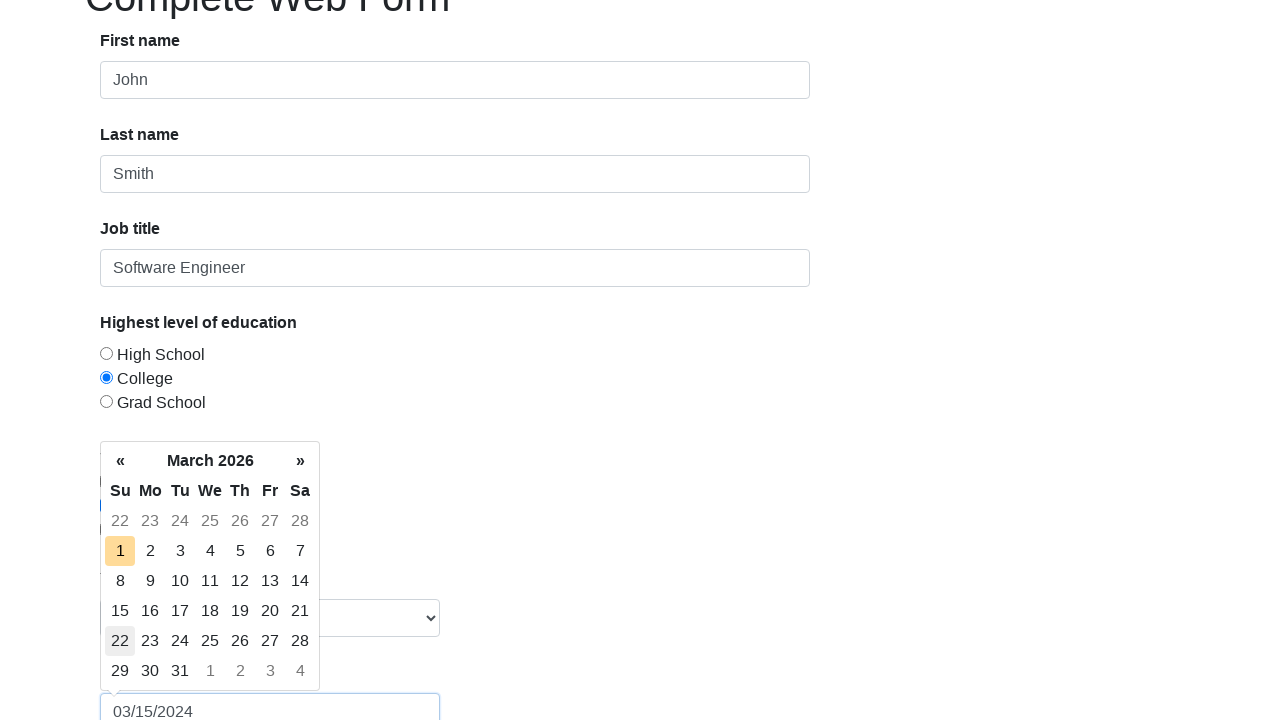

Clicked submit button to submit the form at (148, 680) on xpath=//*[@role='button']
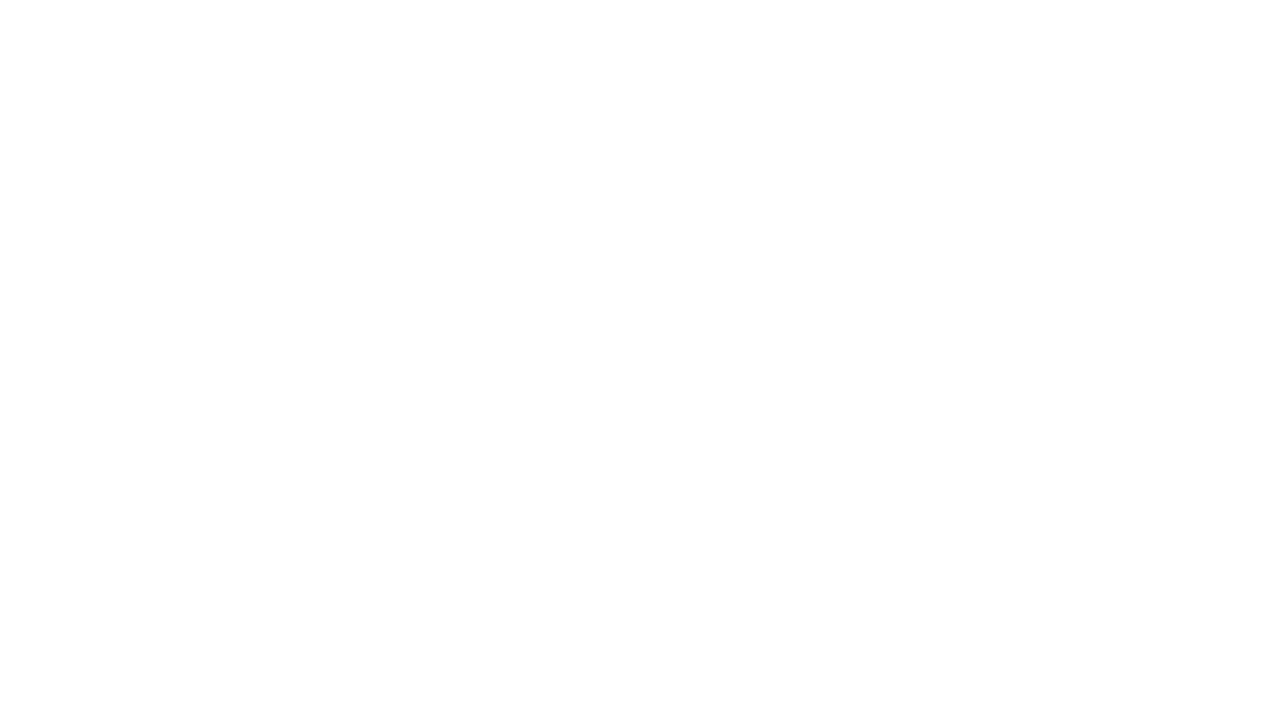

Success message appeared confirming form submission
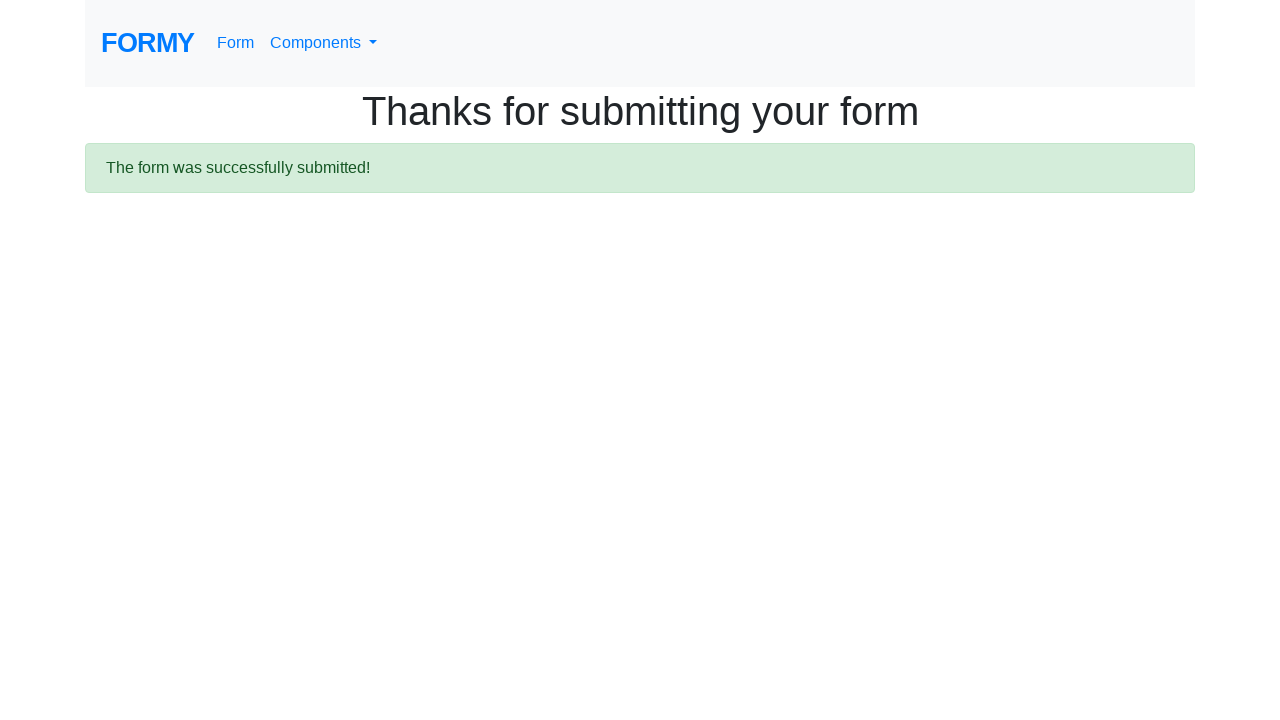

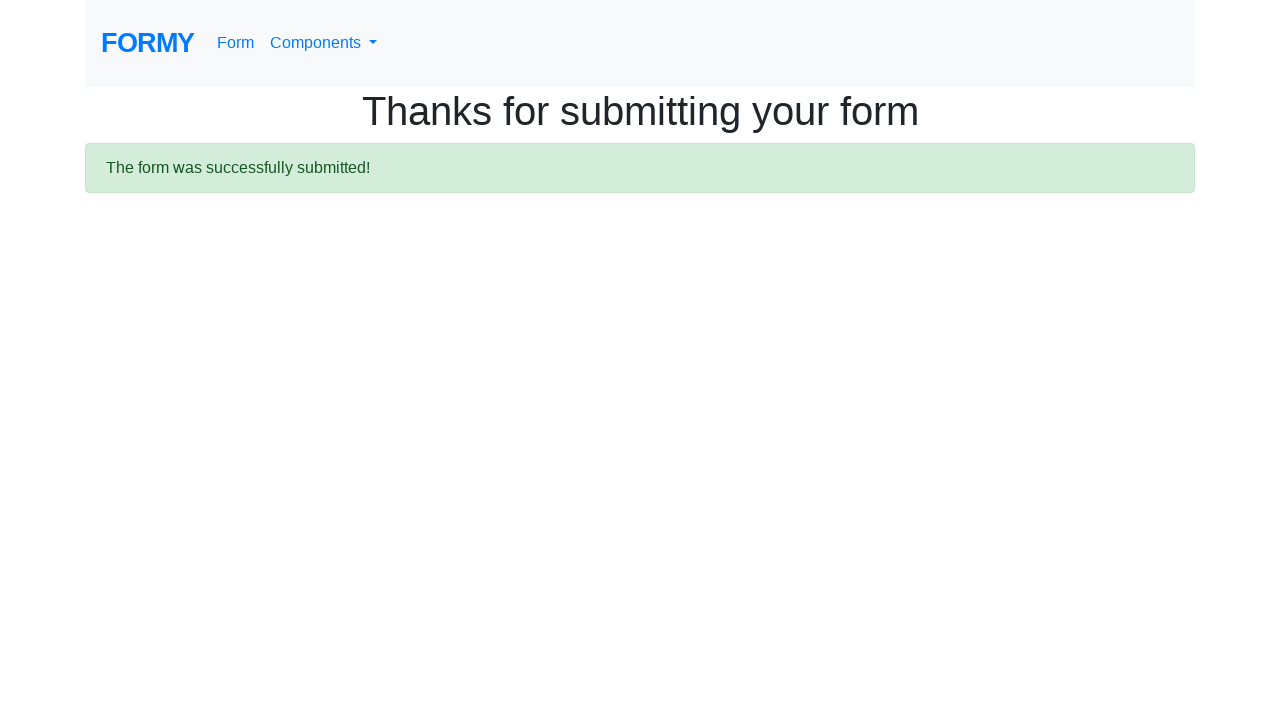